Tests a registration form by filling required fields in the first block with test data, submitting the form, and verifying the success message is displayed.

Starting URL: http://suninjuly.github.io/registration1.html

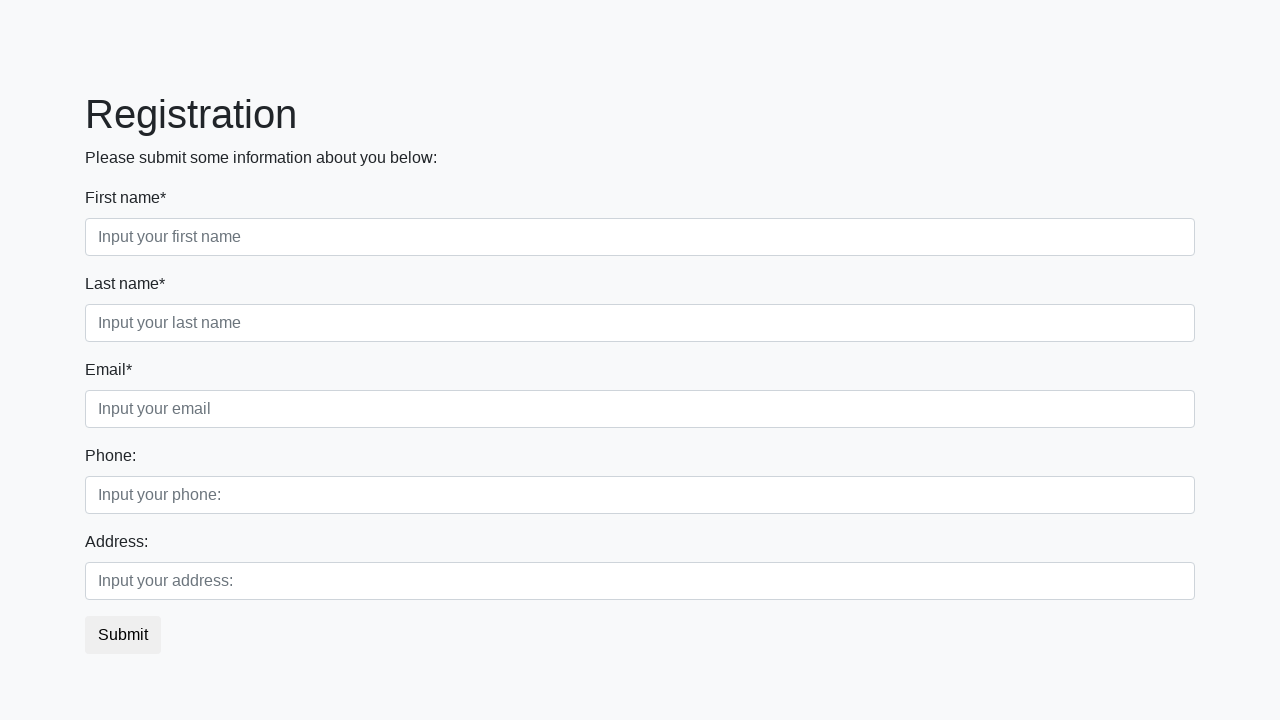

Filled first name field with 'John' on .first_block .first
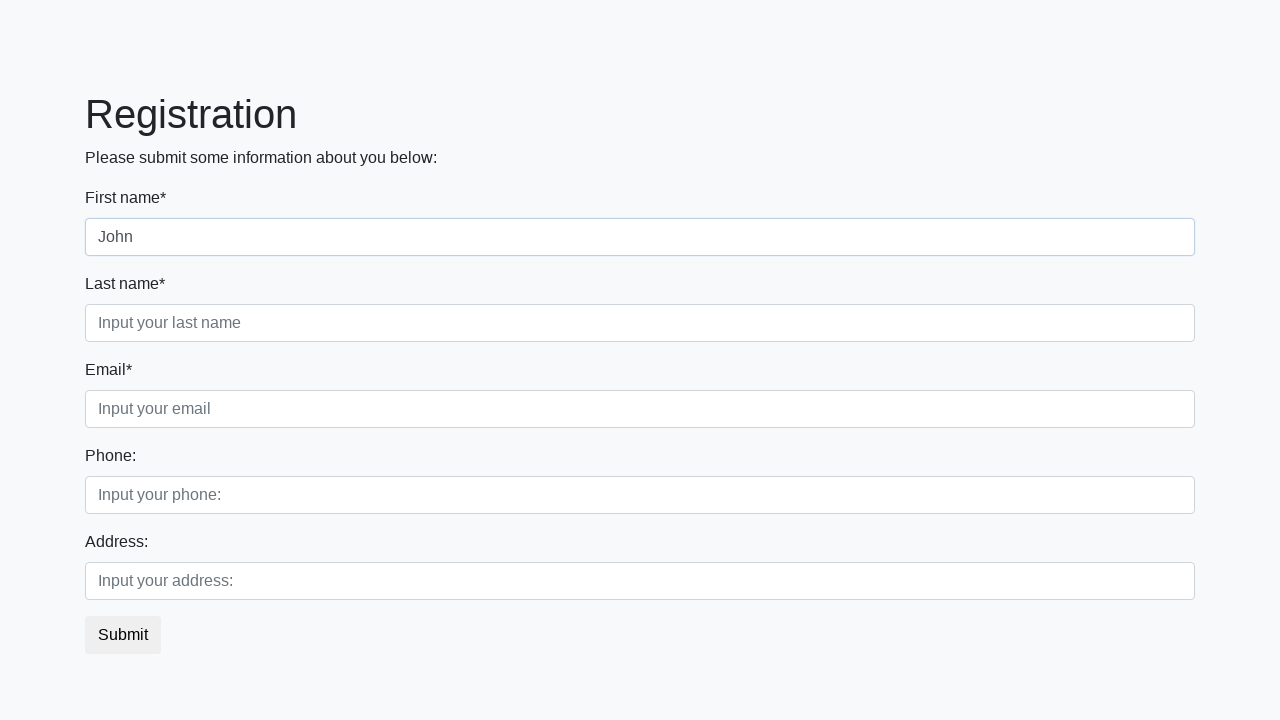

Filled last name field with 'Doe' on .first_block .second
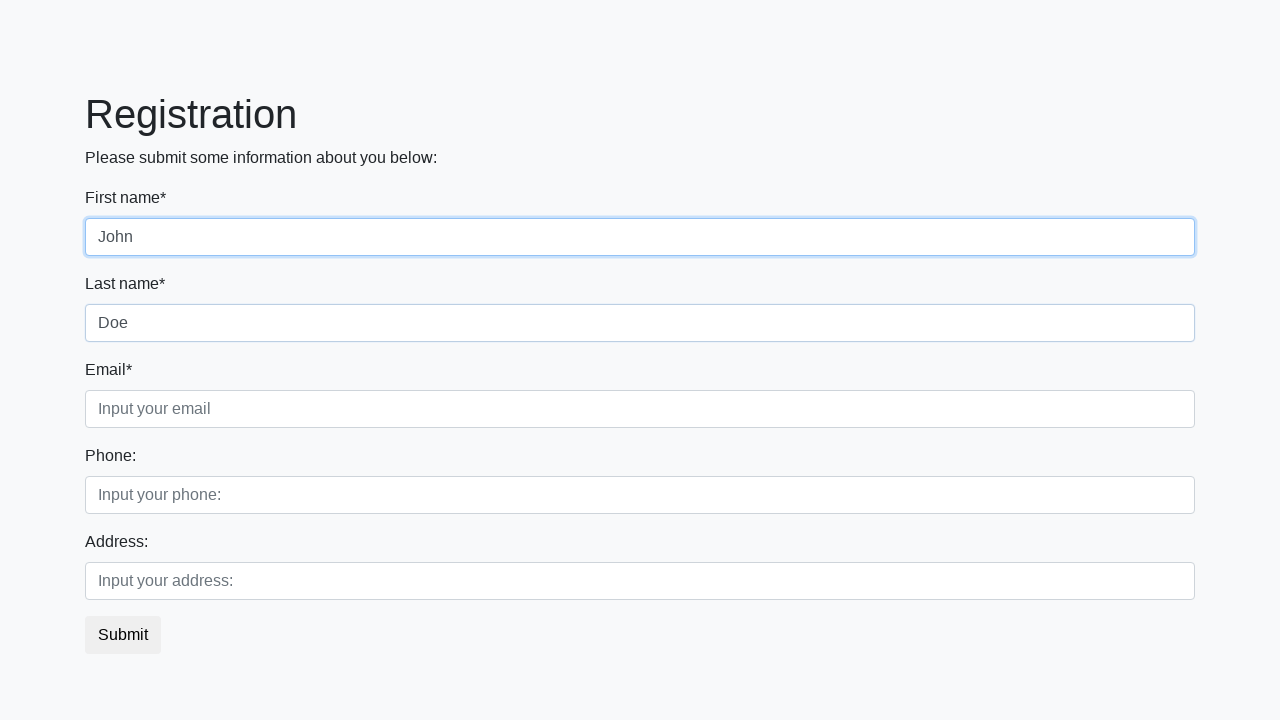

Filled email field with 'test@example.com' on .first_block .third
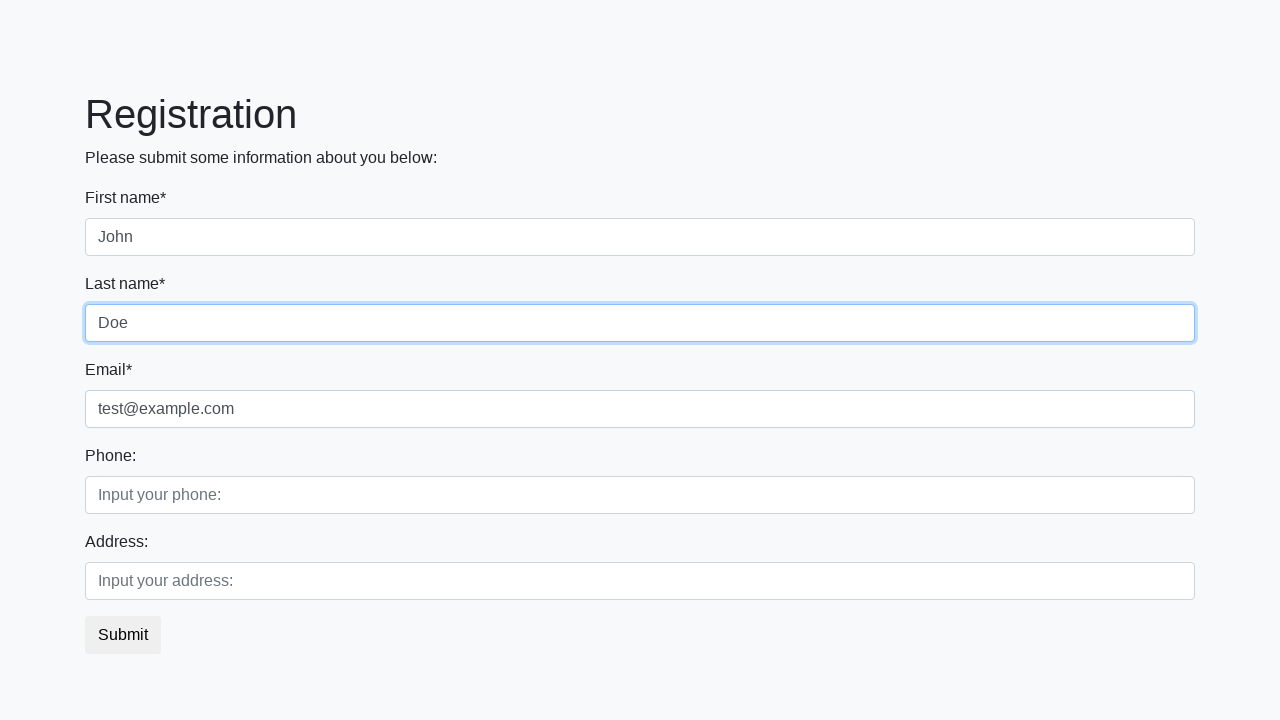

Clicked submit button to register at (123, 635) on button.btn
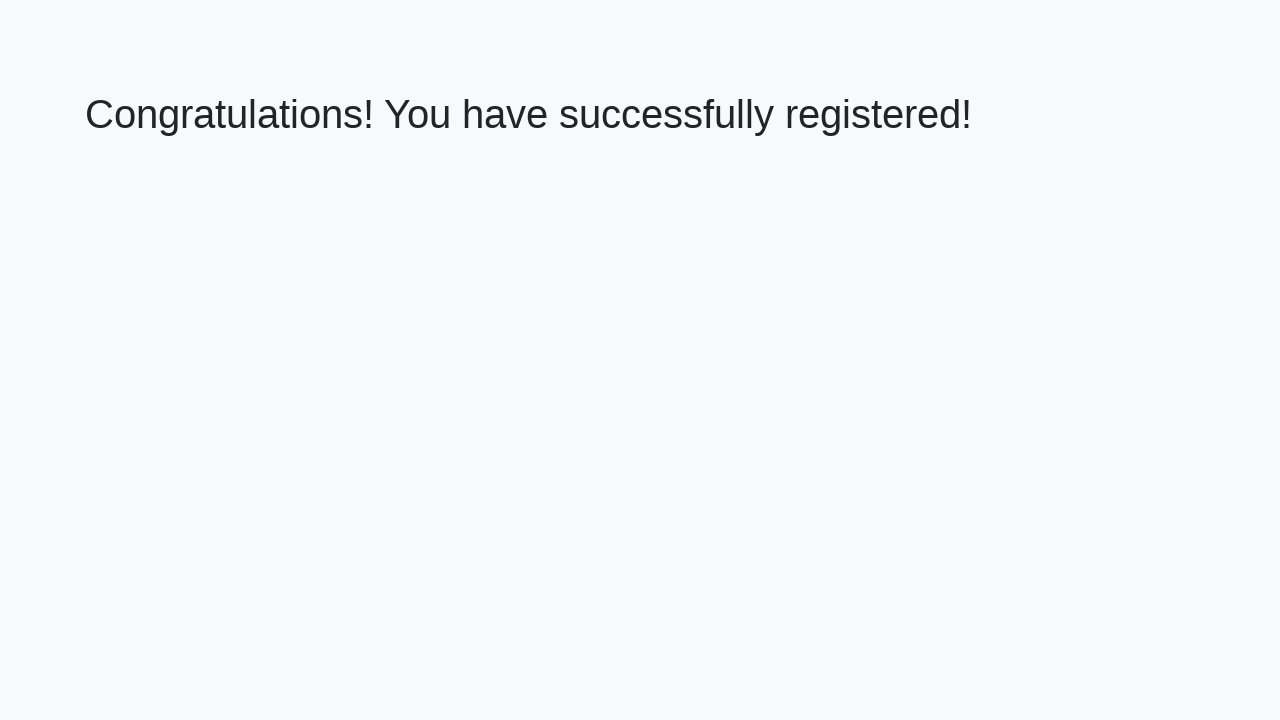

Success message heading loaded
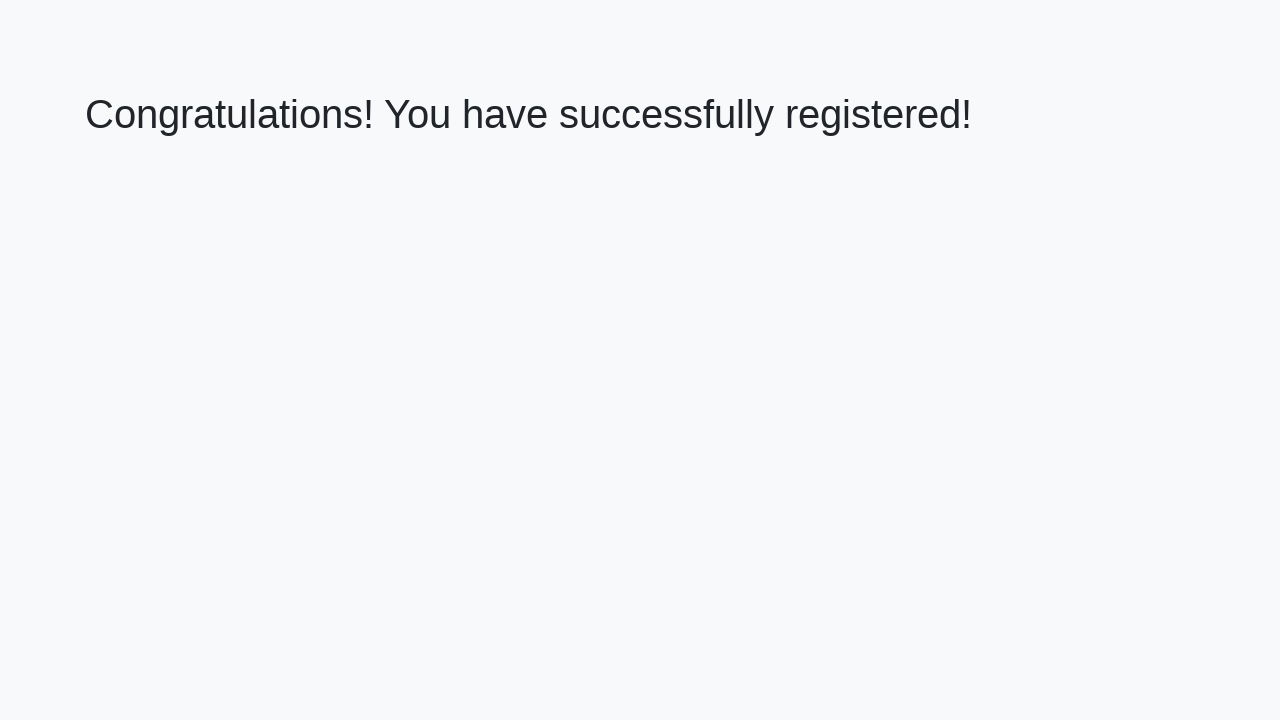

Retrieved success message text
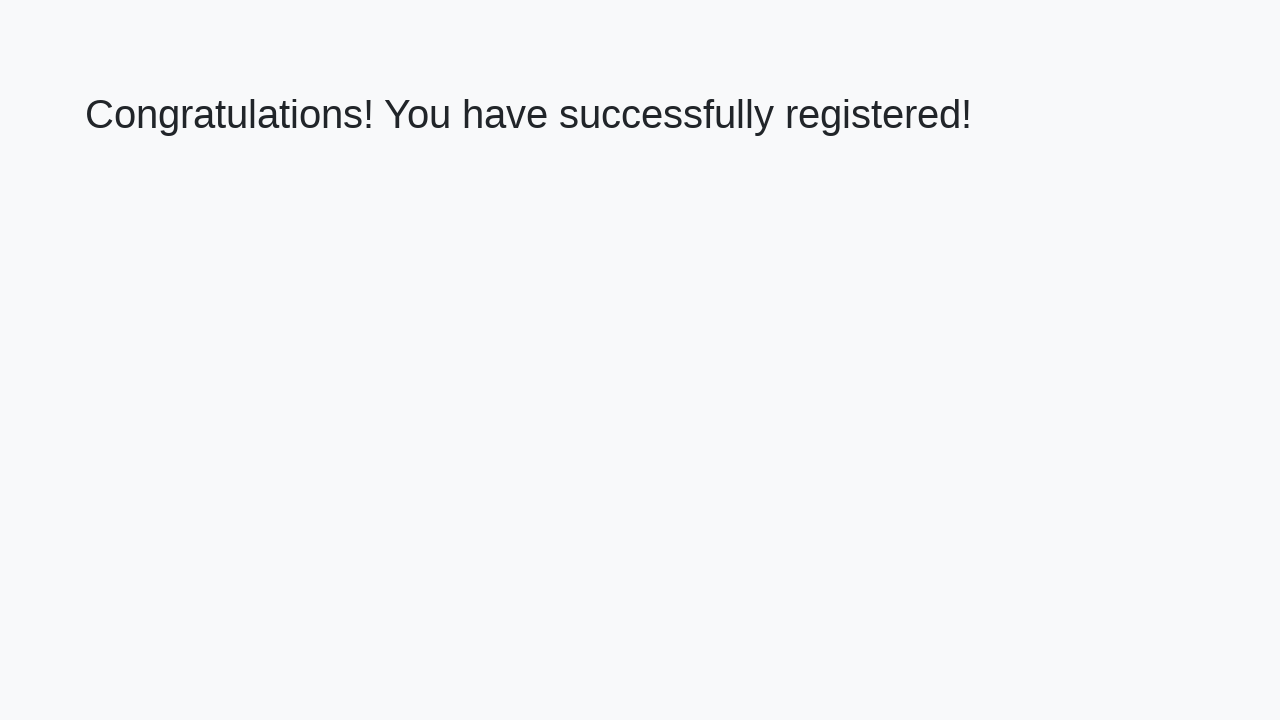

Verified success message matches expected text
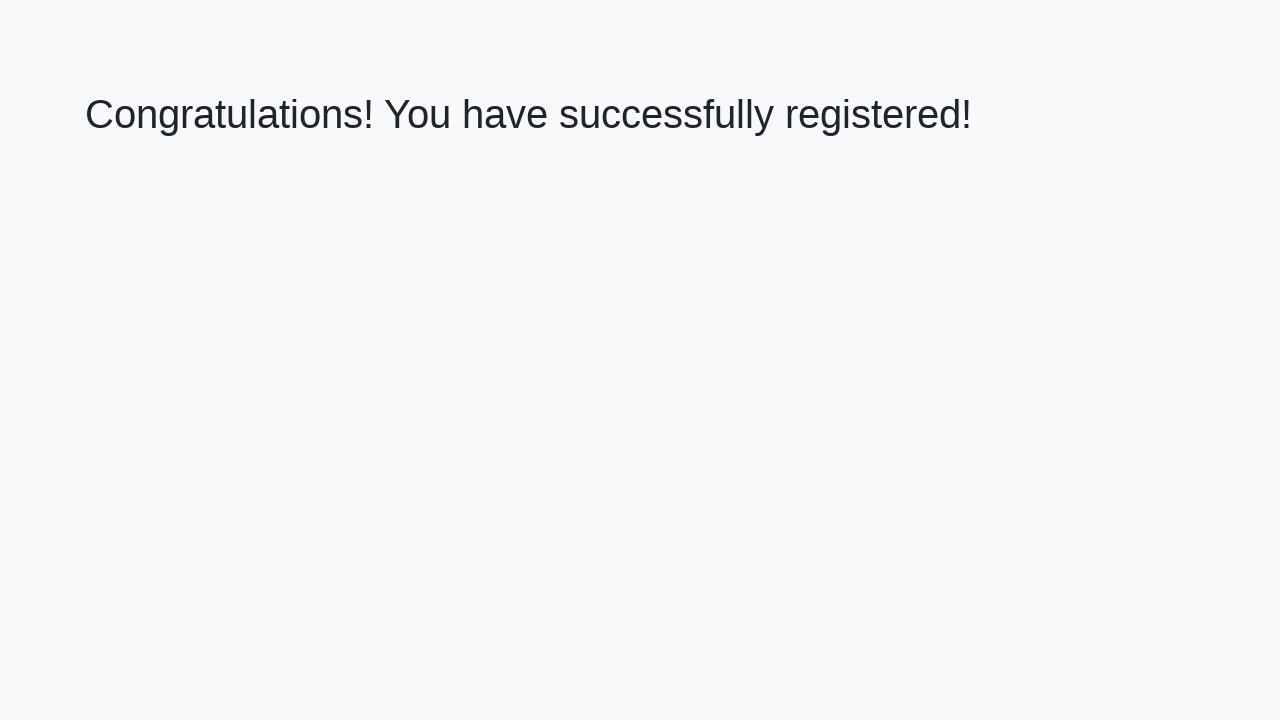

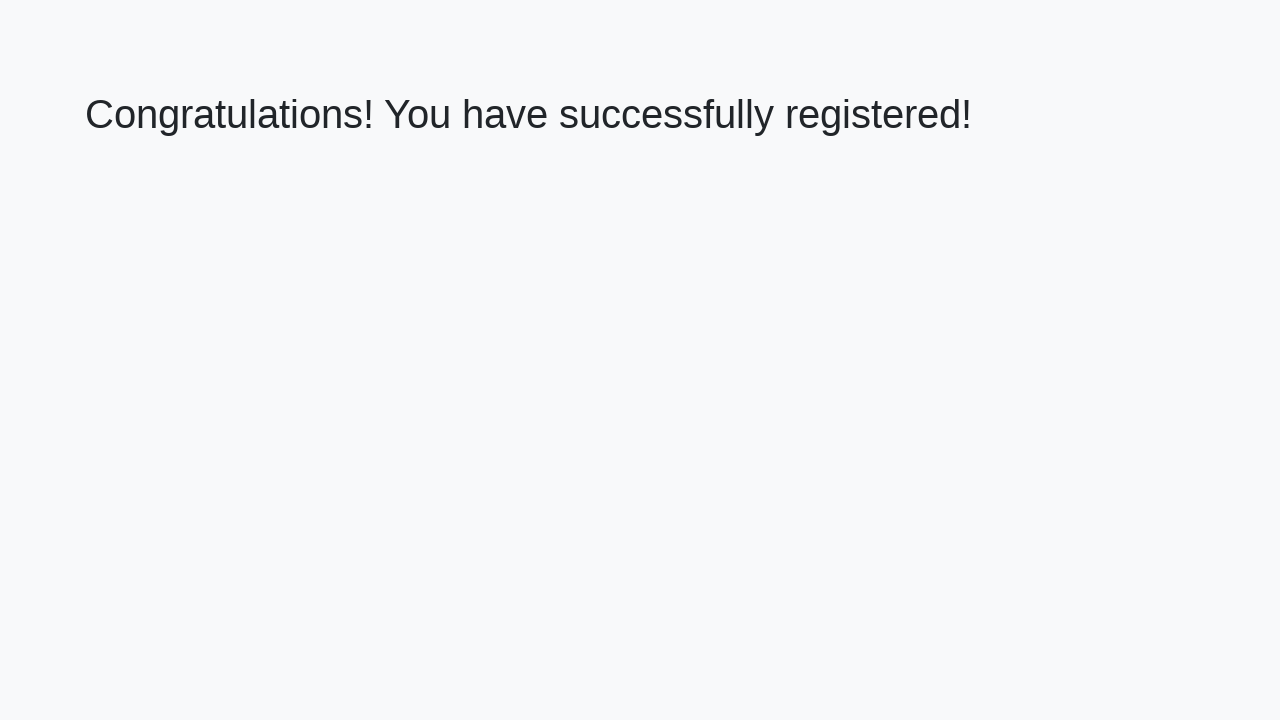